Tests that form fields on the text box page are initially empty by clearing them and verifying their state

Starting URL: https://demoqa.com/text-box

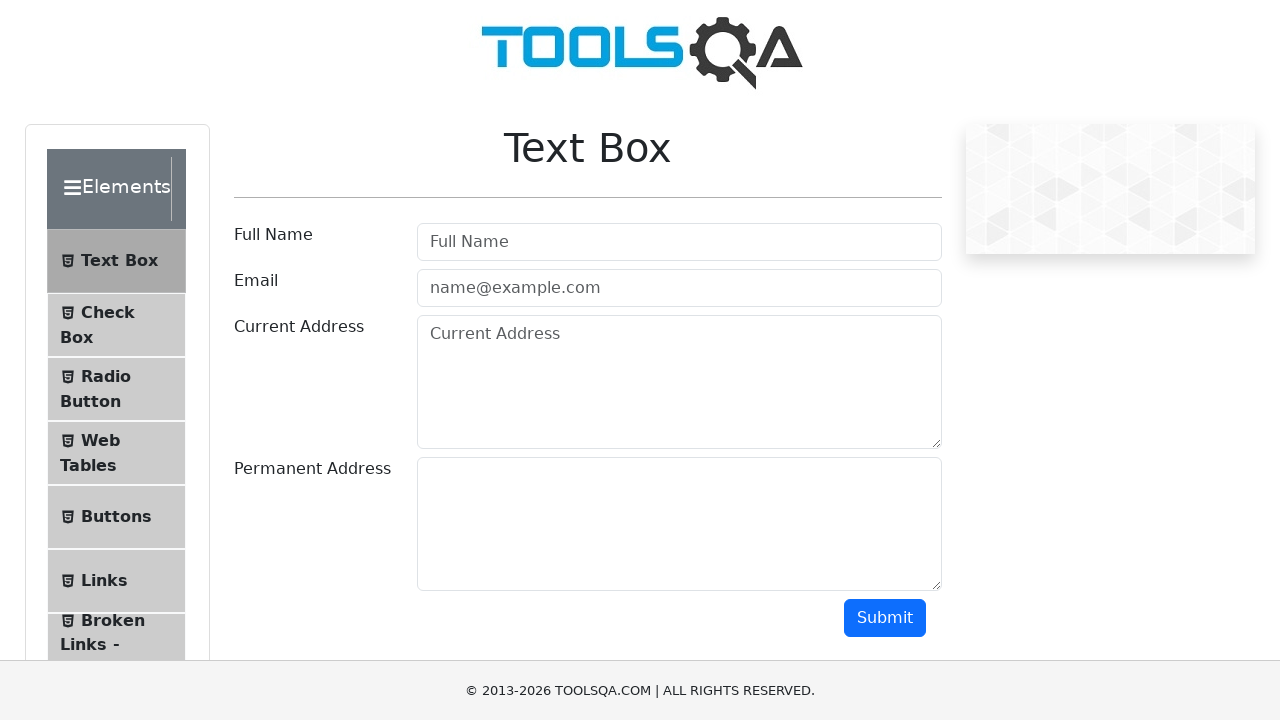

Cleared the full name field on #userName
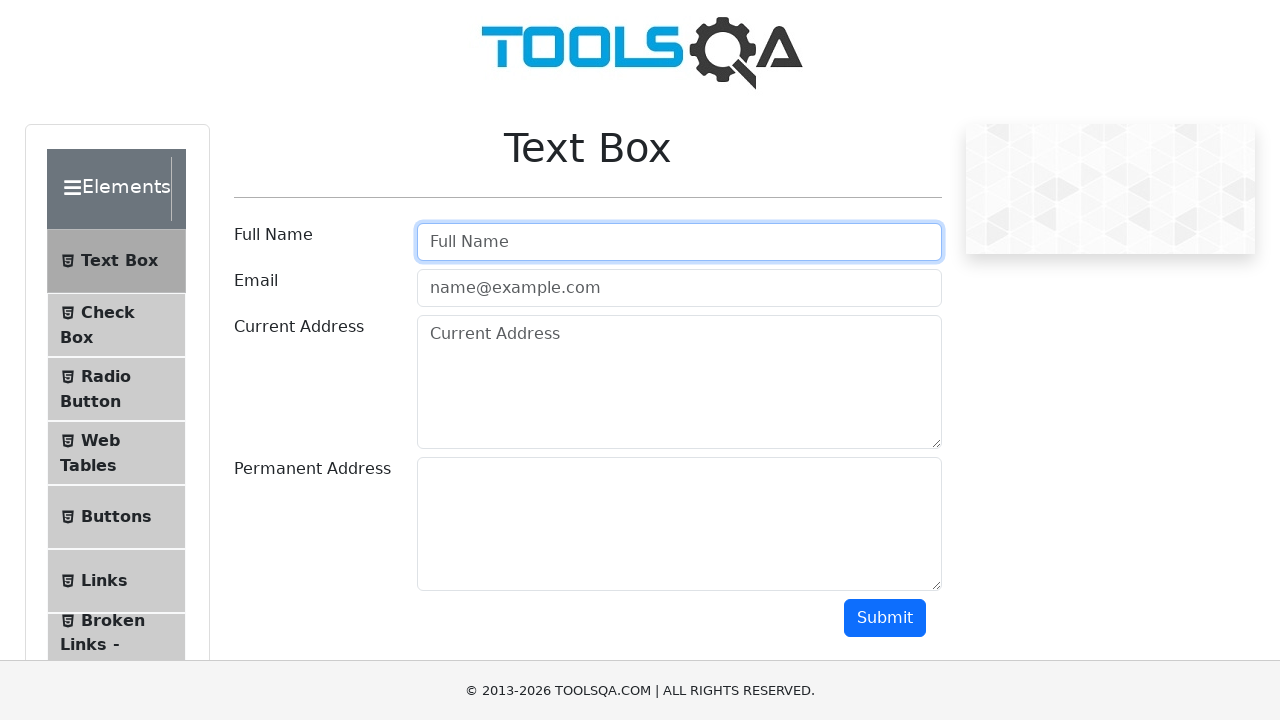

Cleared the email field on input[id='userEmail']
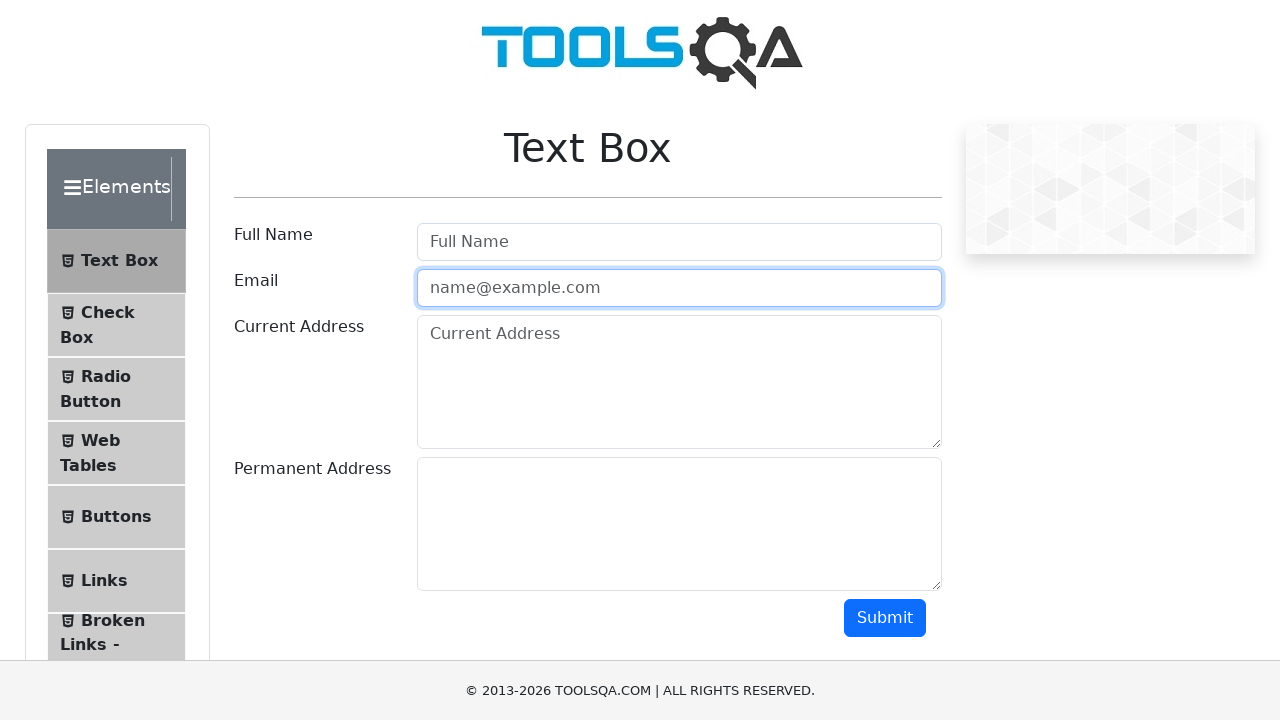

Cleared the current address field on #currentAddress
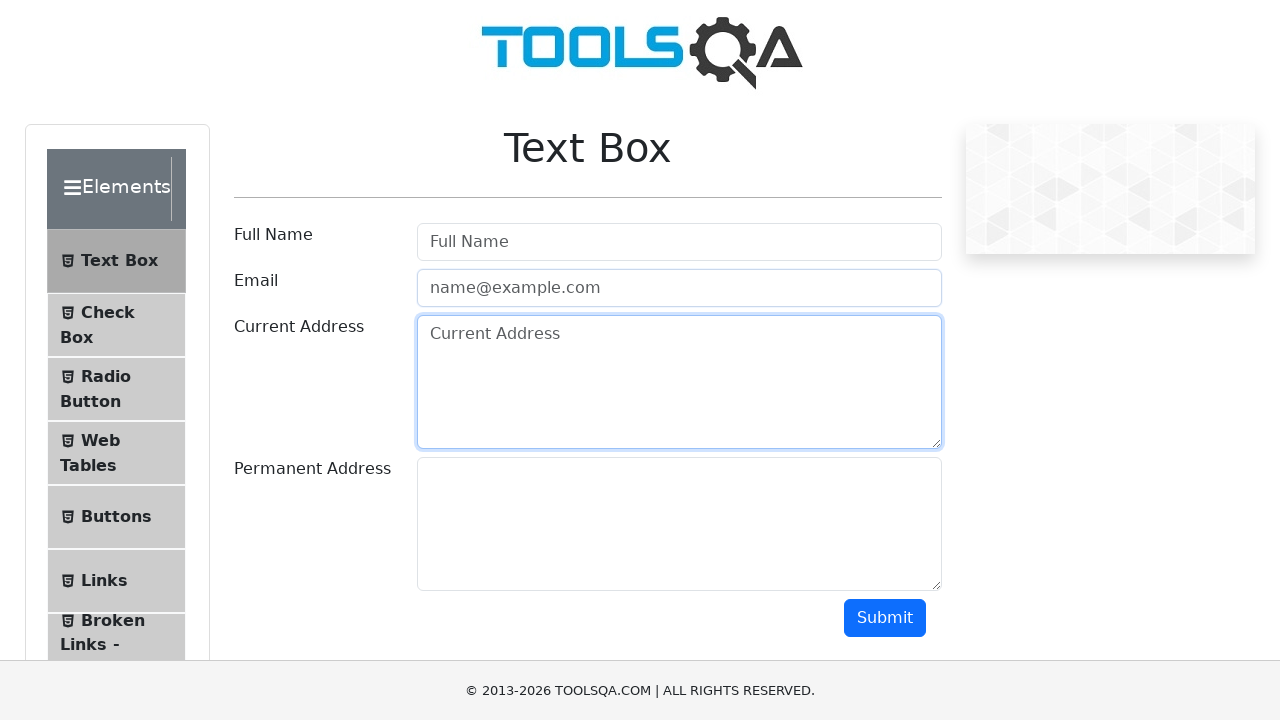

Cleared the permanent address field on #permanentAddress
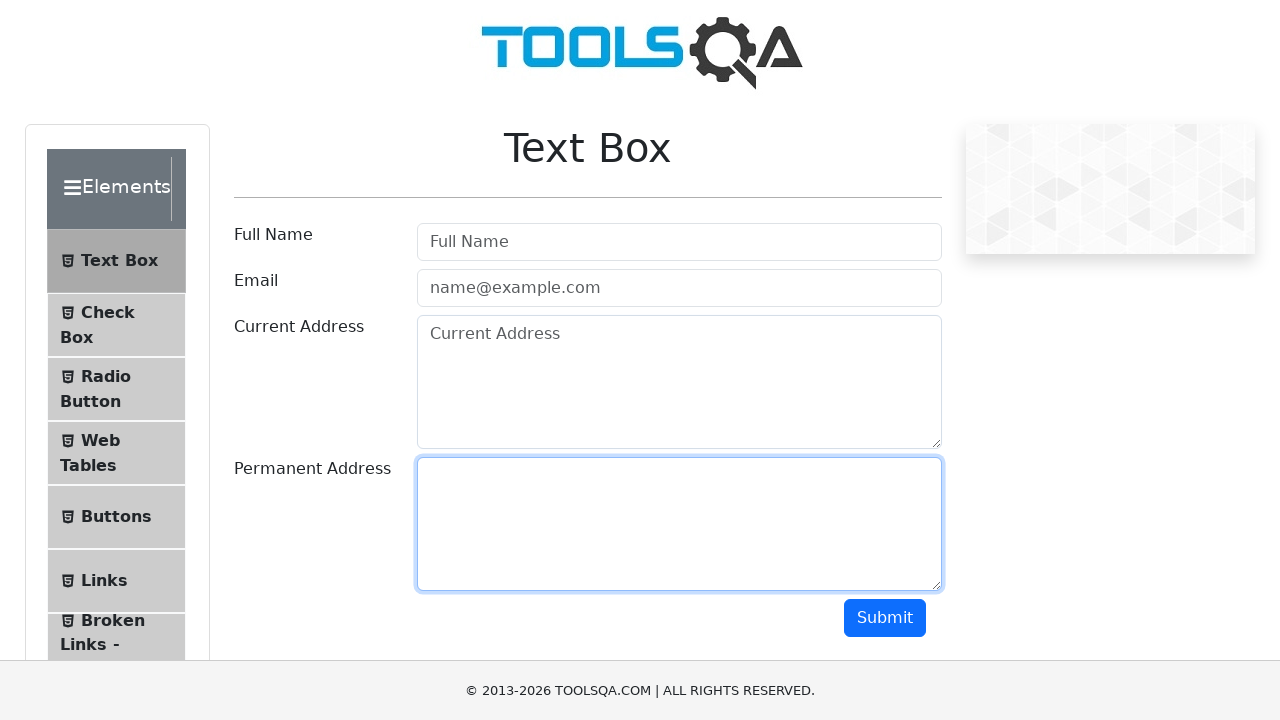

Verified full name field is empty
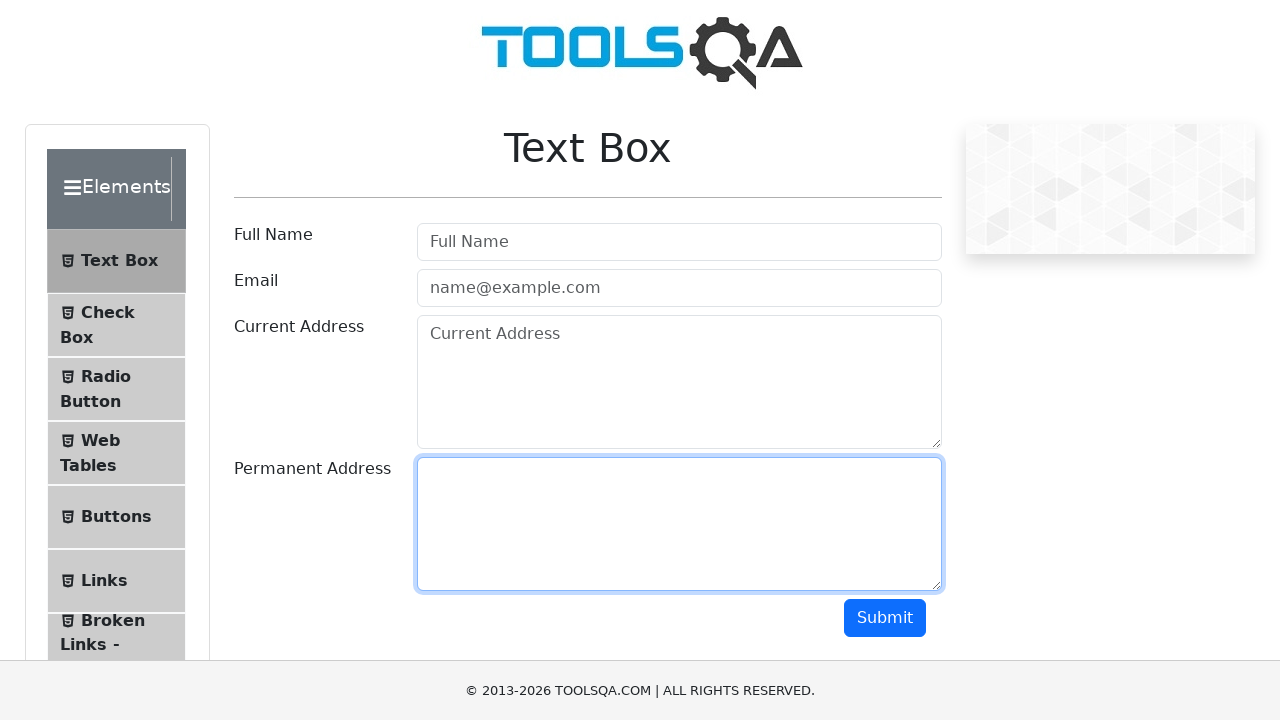

Verified email field is empty
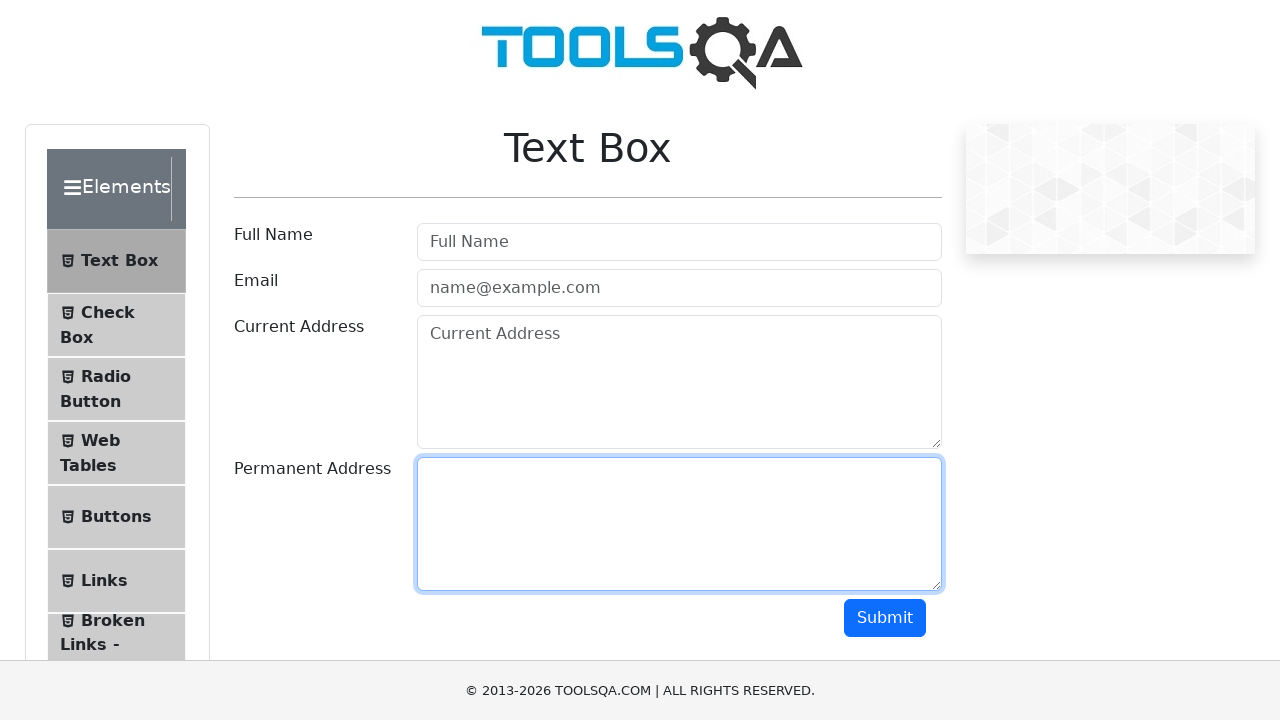

Verified current address field is empty
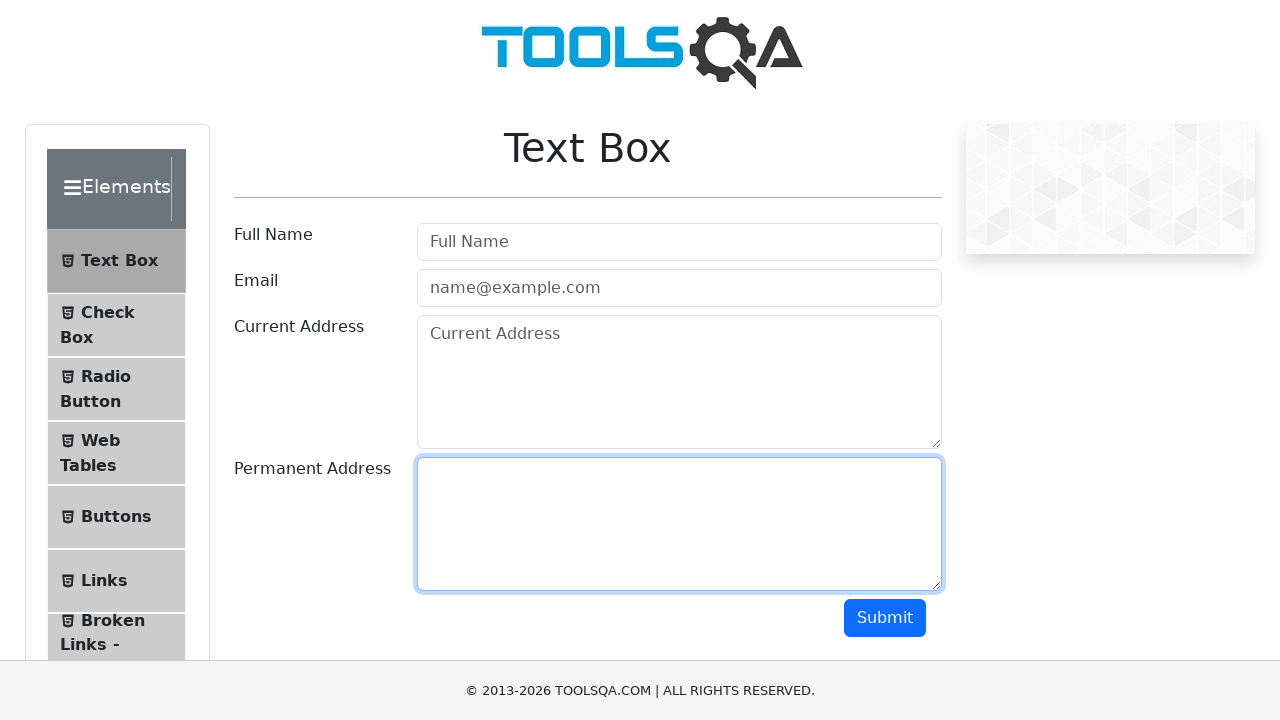

Verified permanent address field is empty
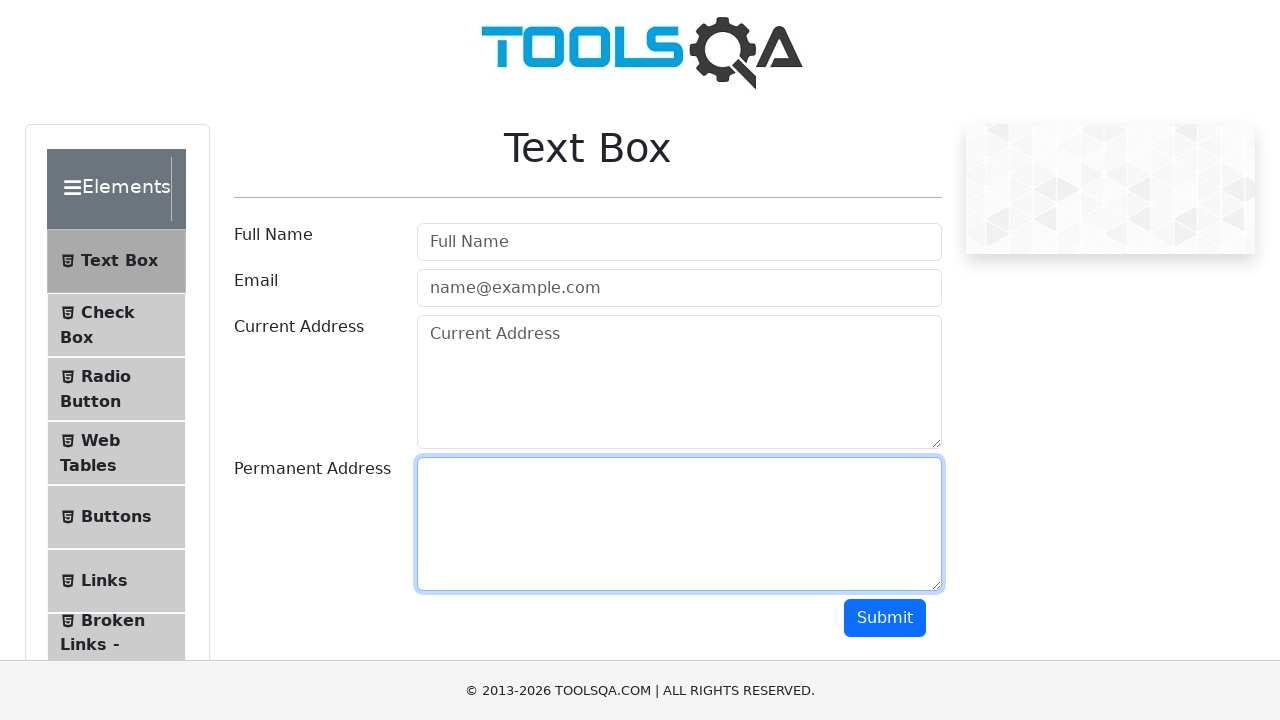

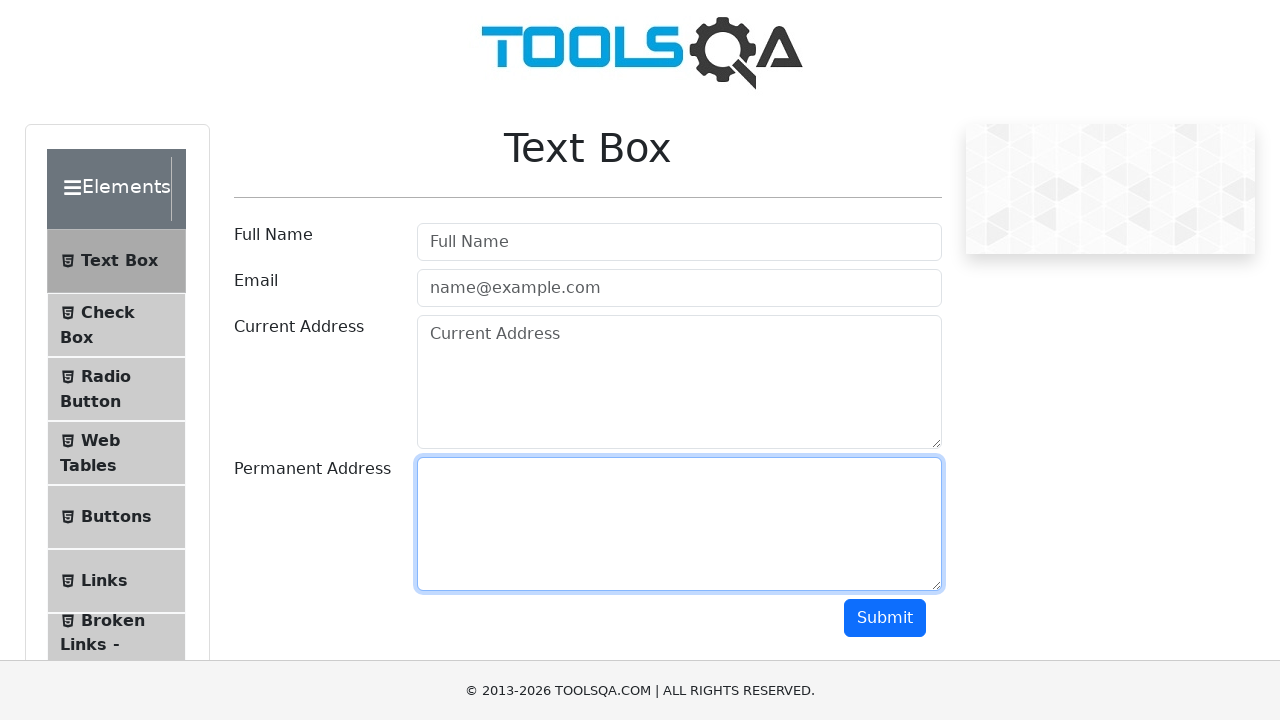